Tests date picker functionality by selecting a specific date and verifying the selected values

Starting URL: https://rahulshettyacademy.com/seleniumPractise/#/offers

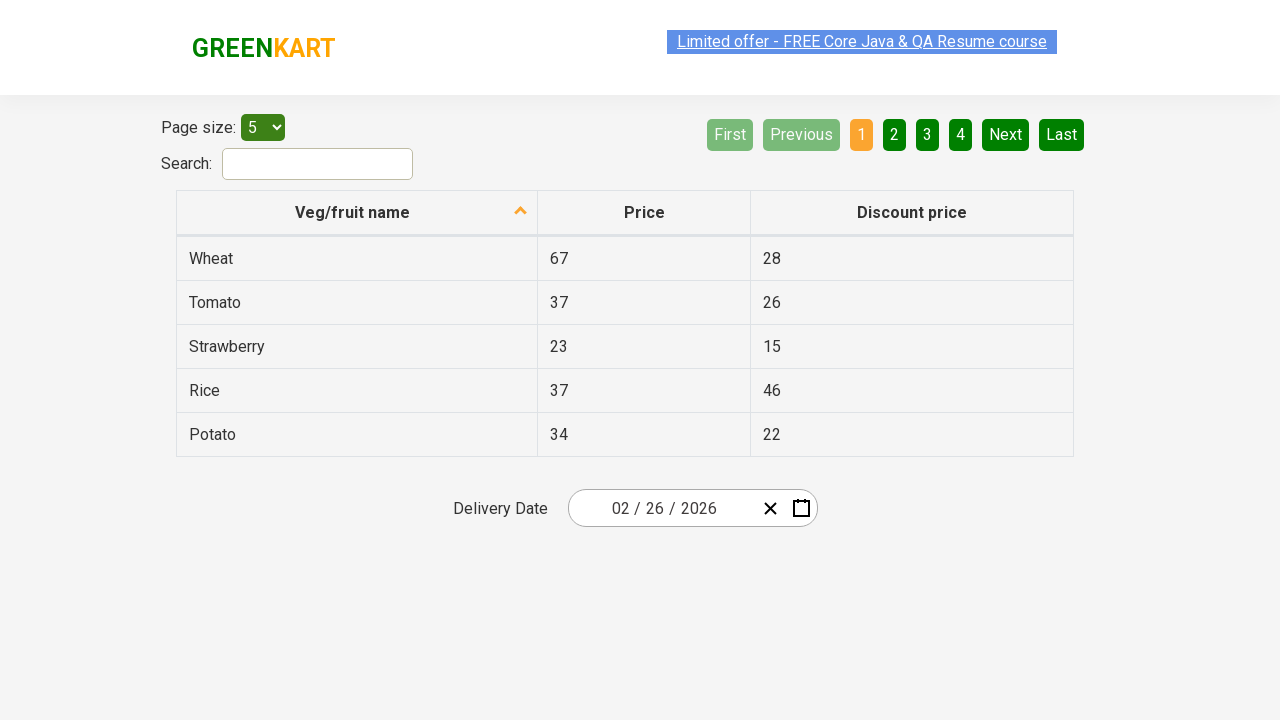

Set viewport size to 1300x700
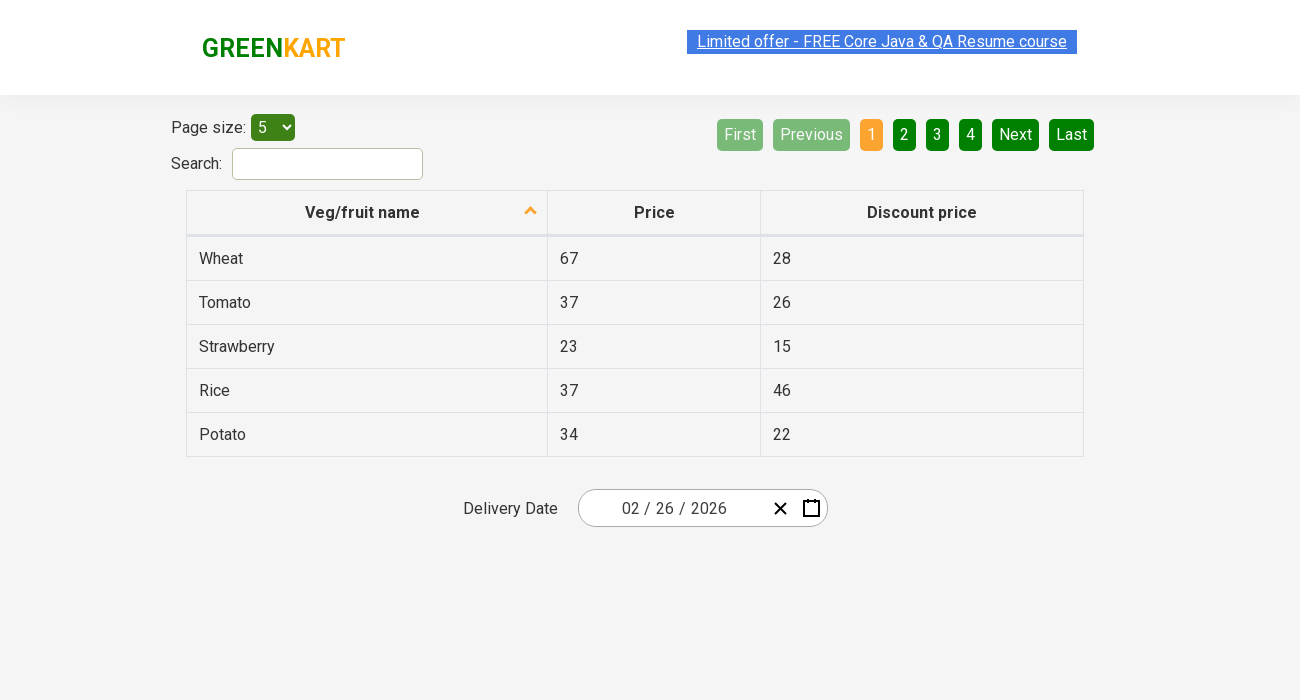

Defined date values: month=7, date=18, year=2024
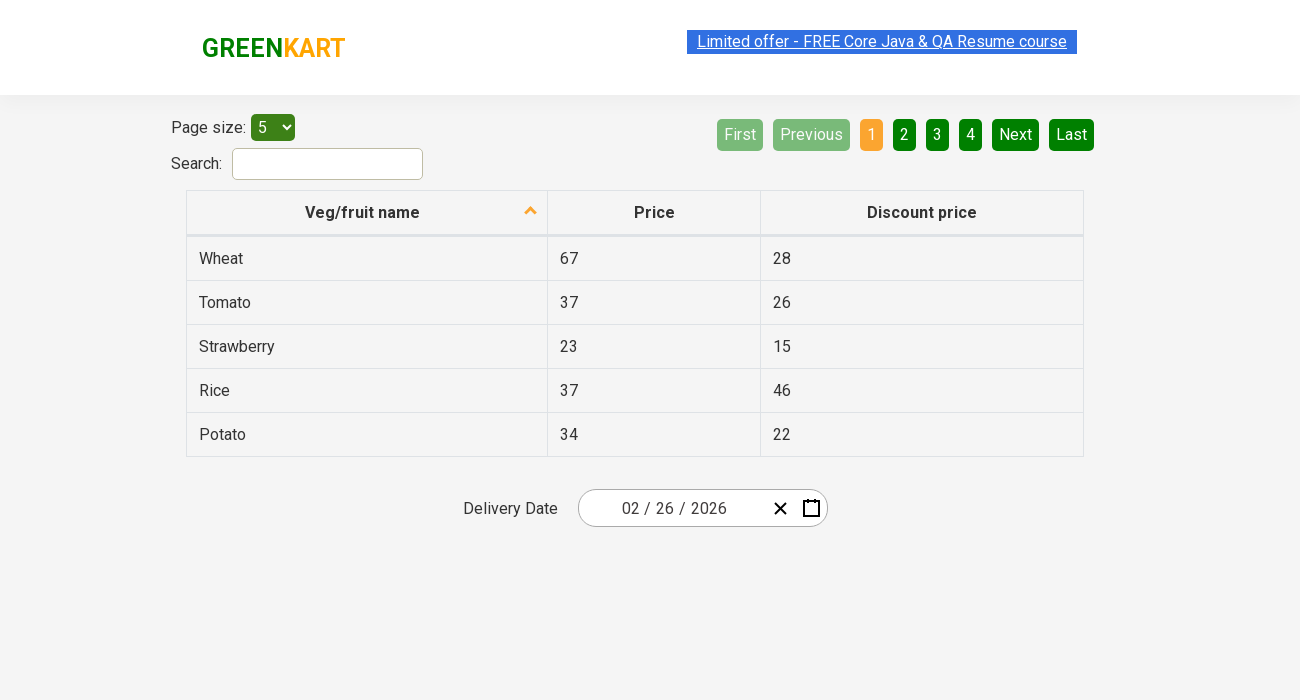

Opened date picker by clicking input group at (672, 508) on .react-date-picker__inputGroup
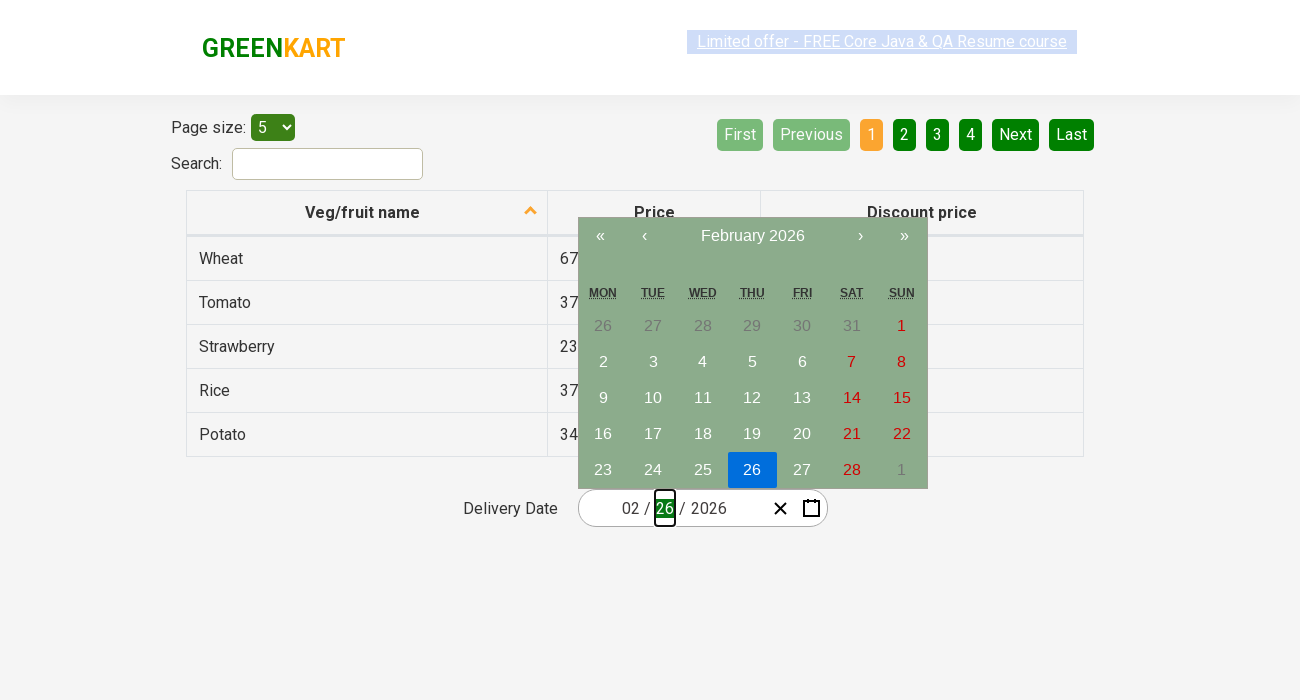

Clicked navigation label to navigate to higher view level at (752, 236) on .react-calendar__navigation__label
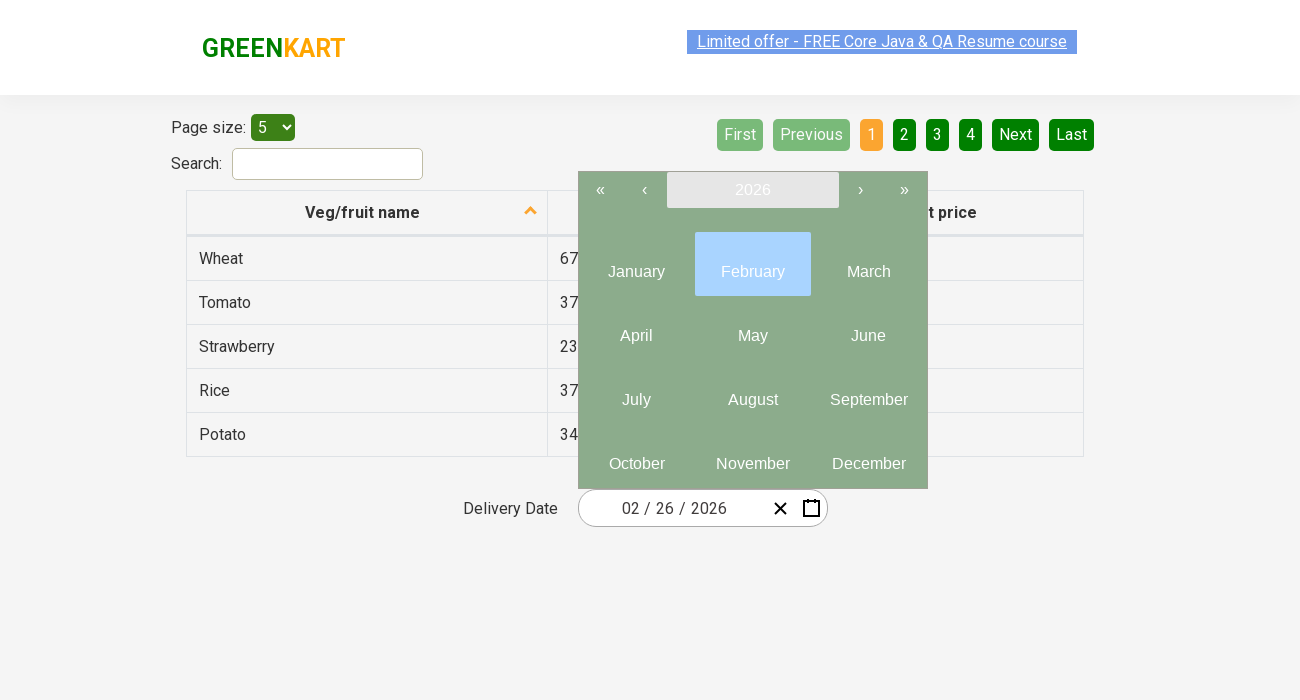

Clicked navigation label again to reach year view at (752, 190) on .react-calendar__navigation__label
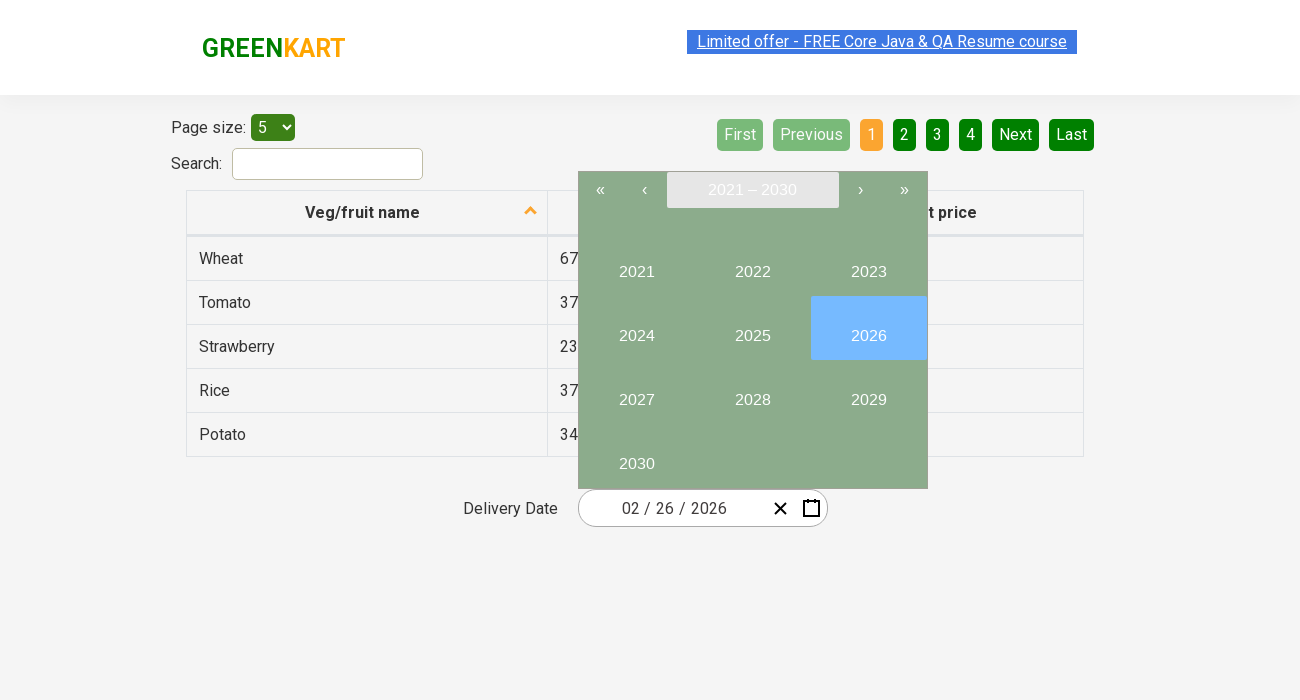

Selected year 2024 at (636, 328) on button:has-text("2024")
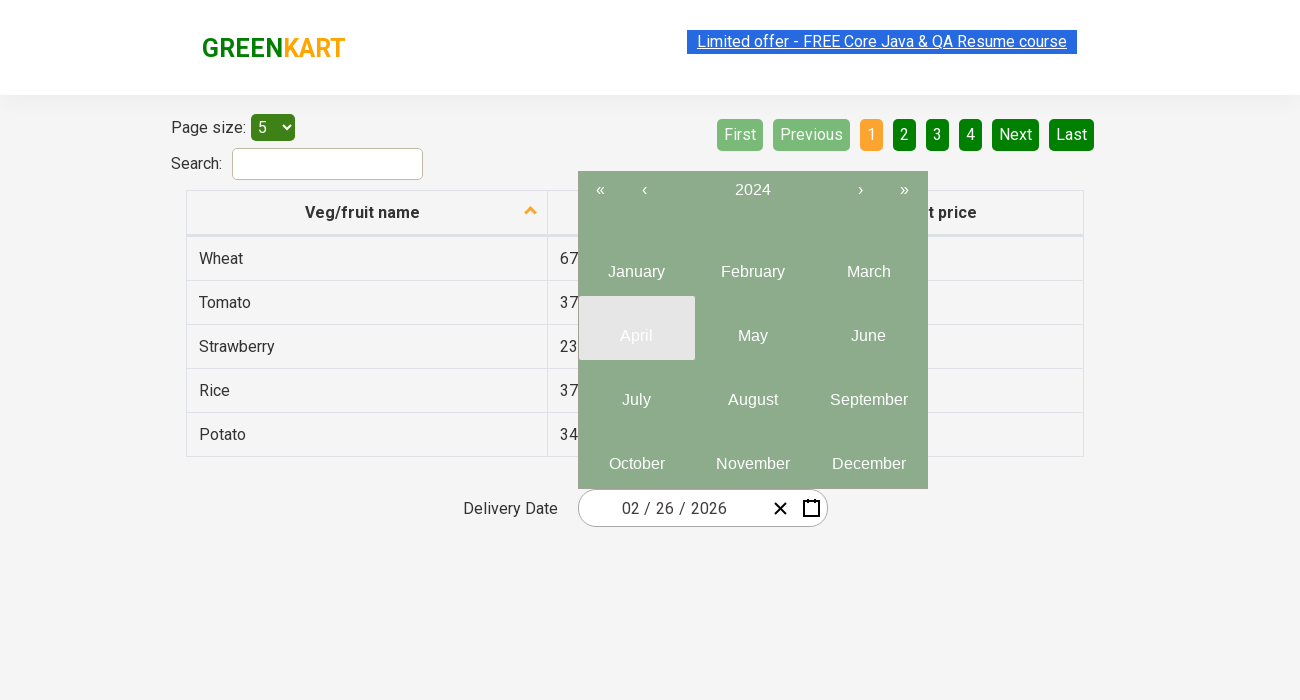

Selected month 7 at (636, 392) on .react-calendar__year-view__months__month >> nth=6
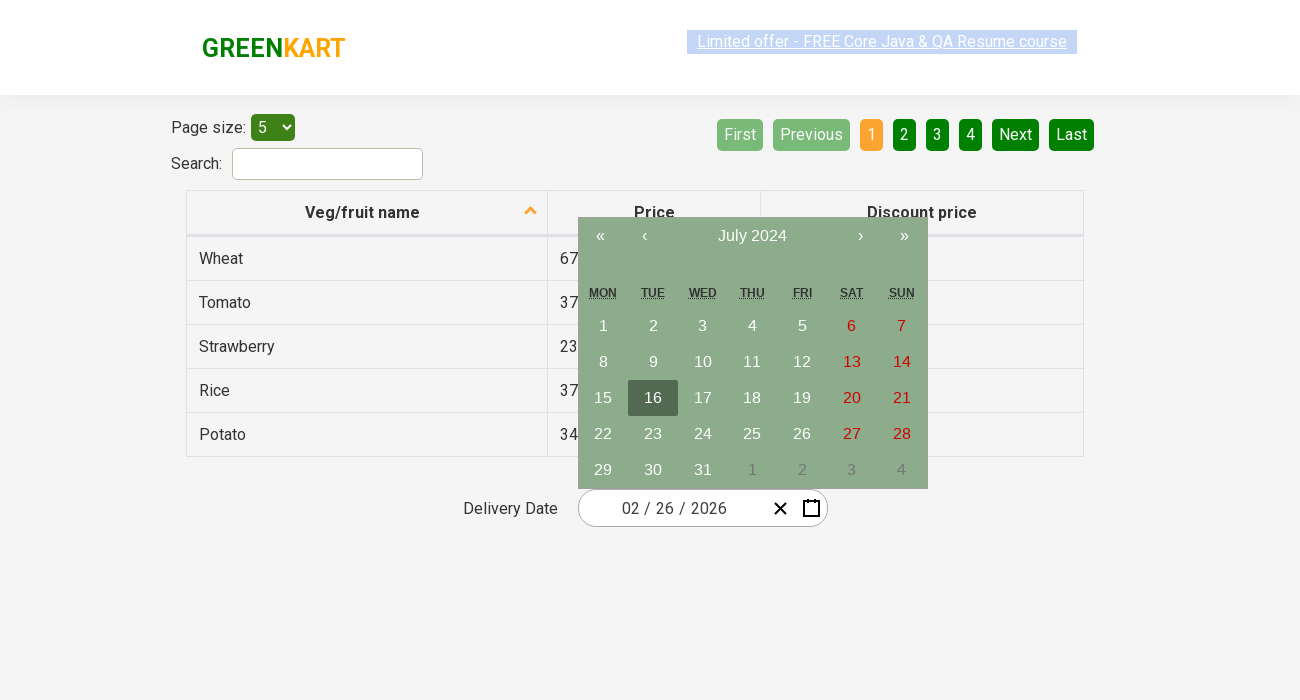

Selected day 18 at (752, 398) on abbr:has-text("18")
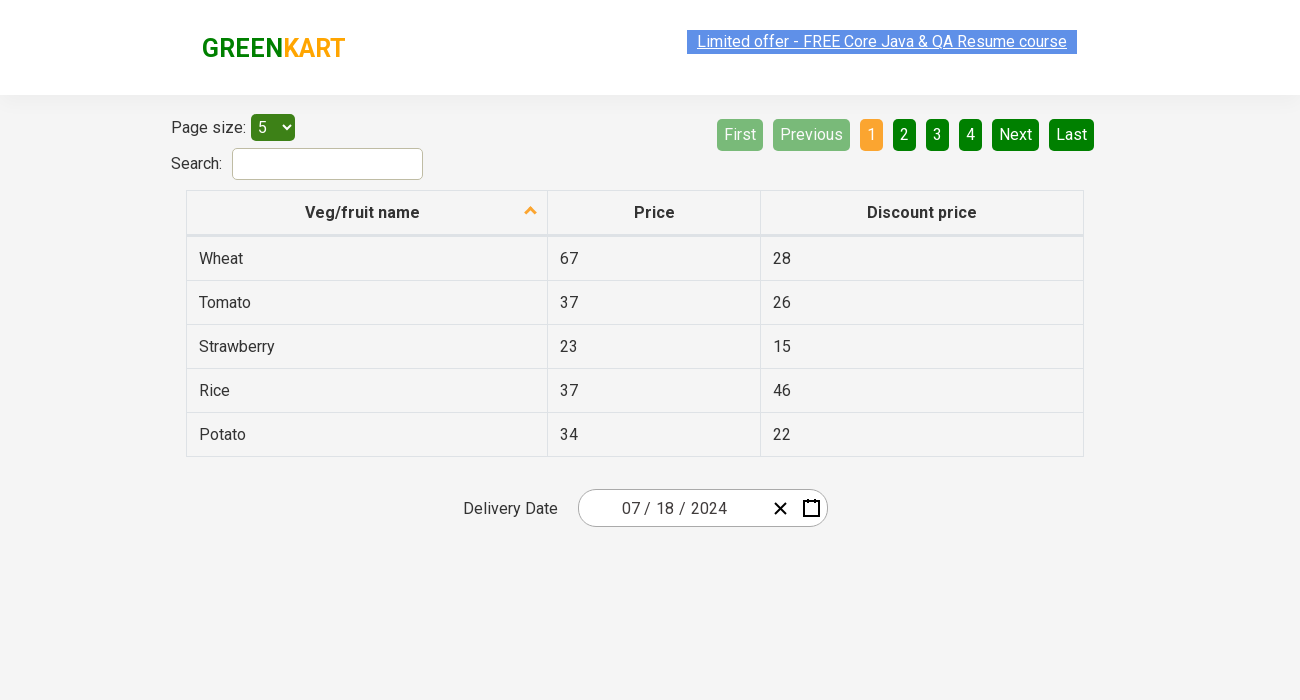

Retrieved all date input elements for verification
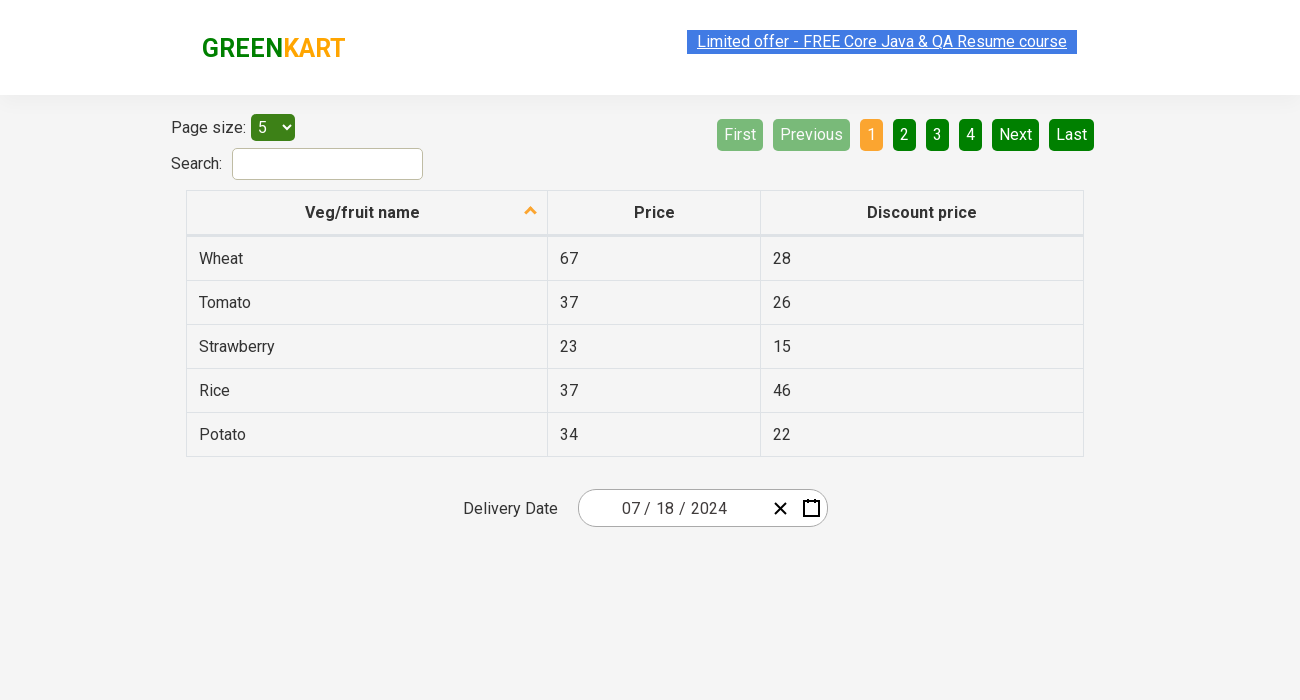

Verified date component 0: expected 7, got 7
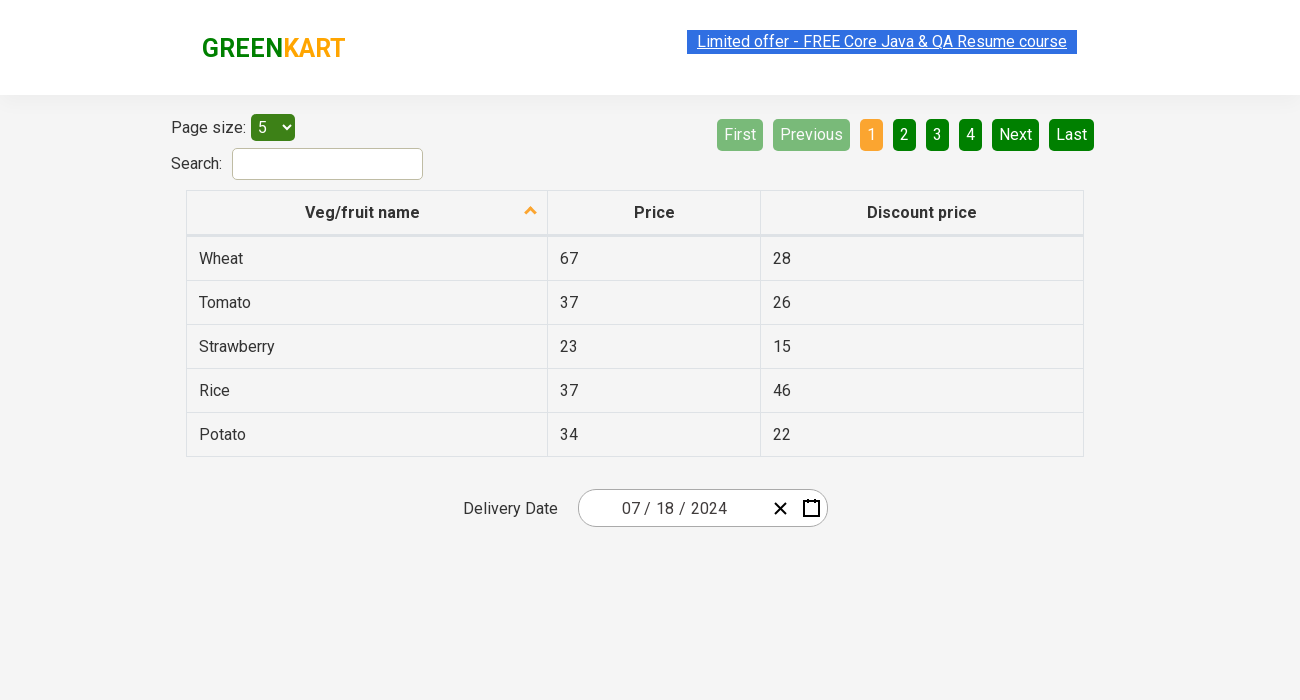

Assertion passed for date component 0
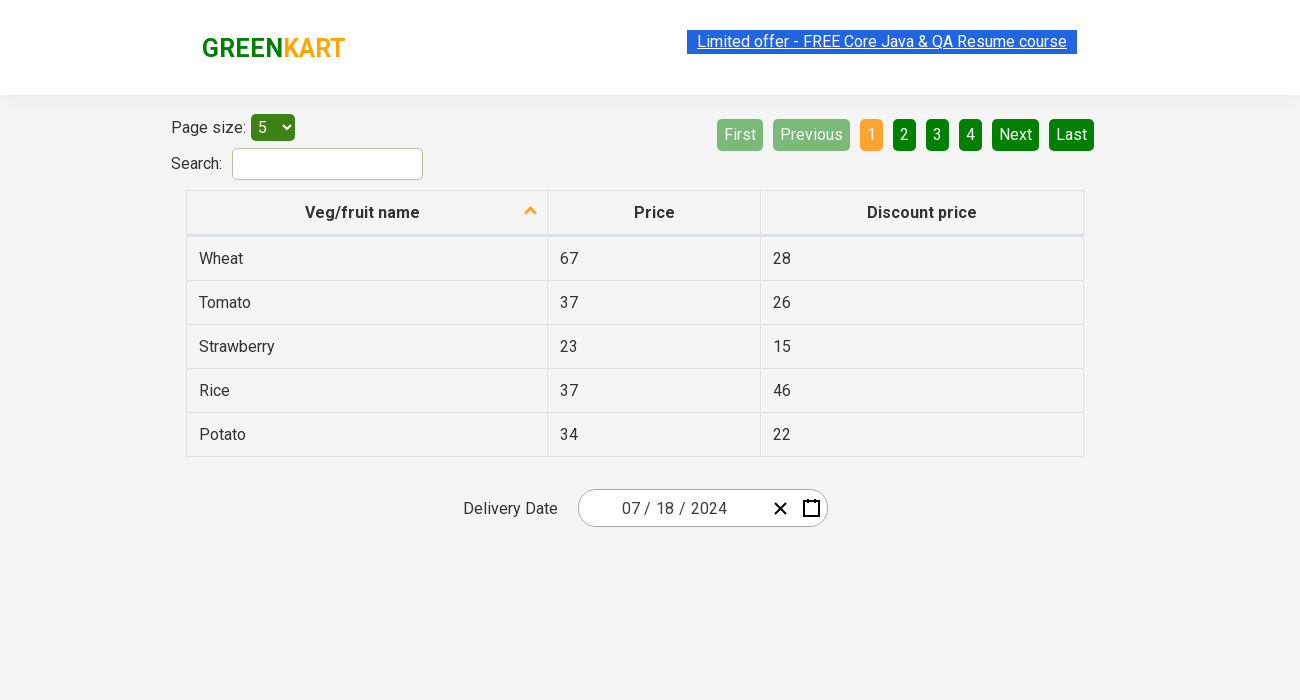

Verified date component 1: expected 18, got 18
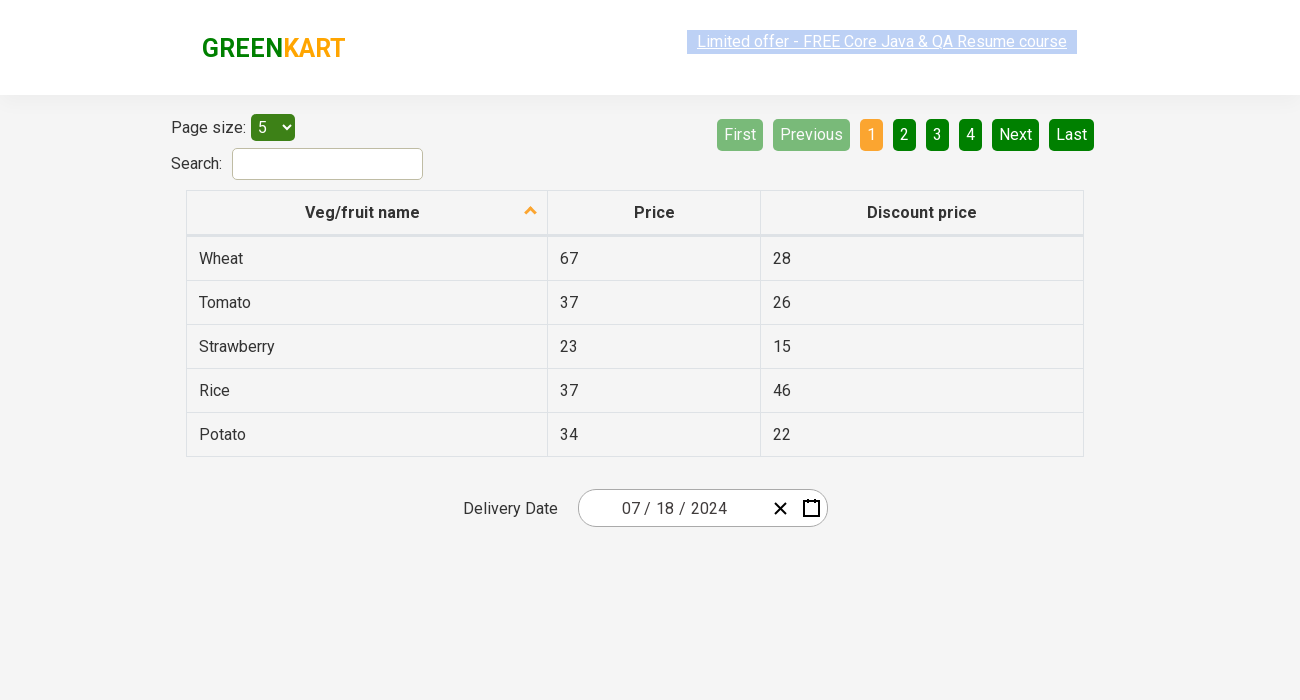

Assertion passed for date component 1
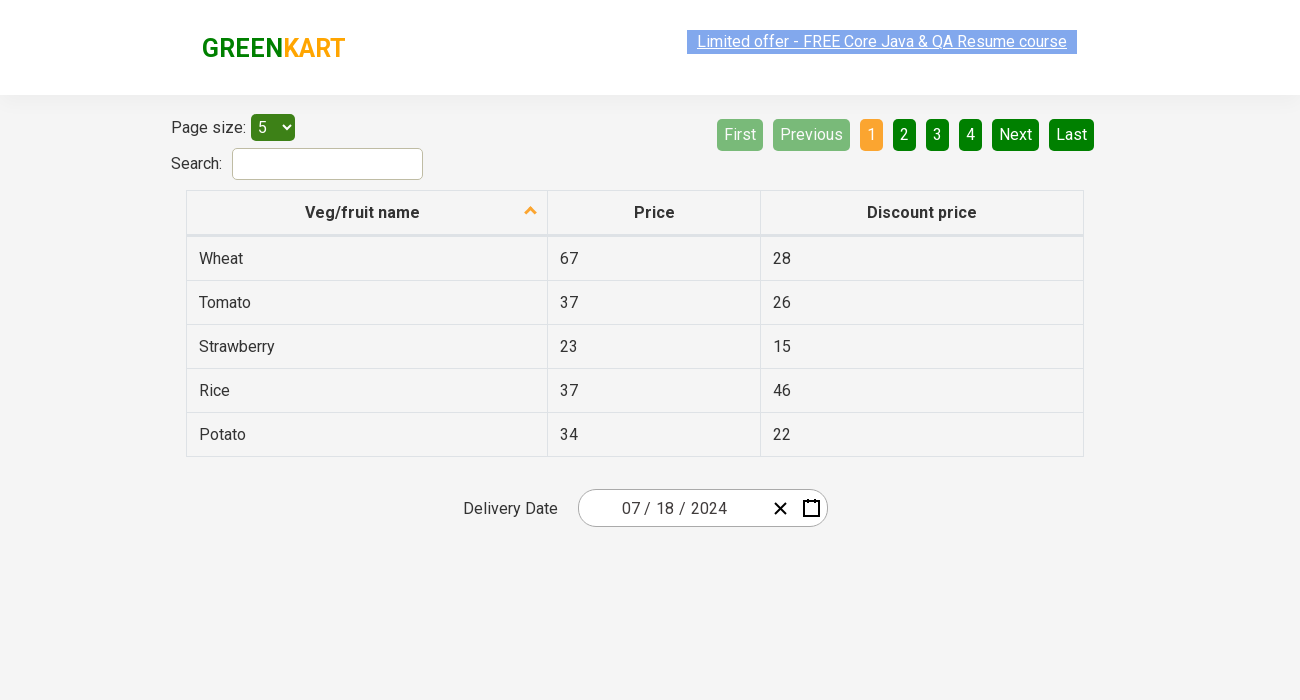

Verified date component 2: expected 2024, got 2024
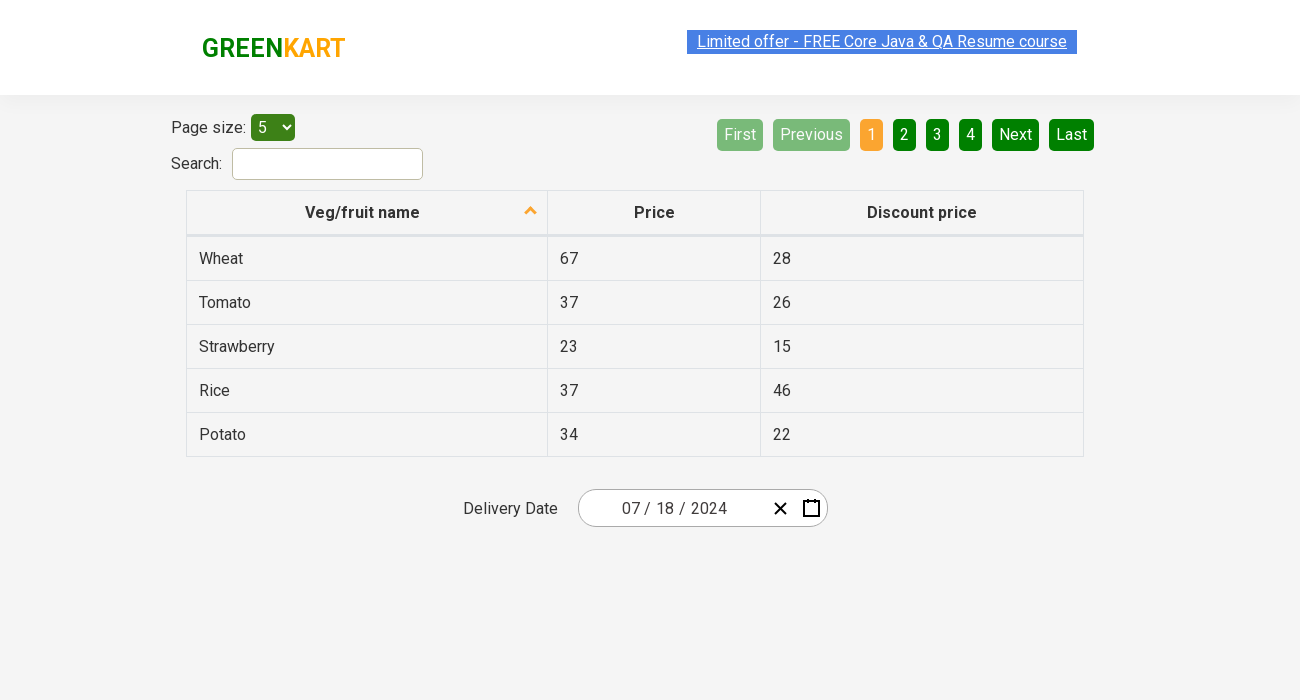

Assertion passed for date component 2
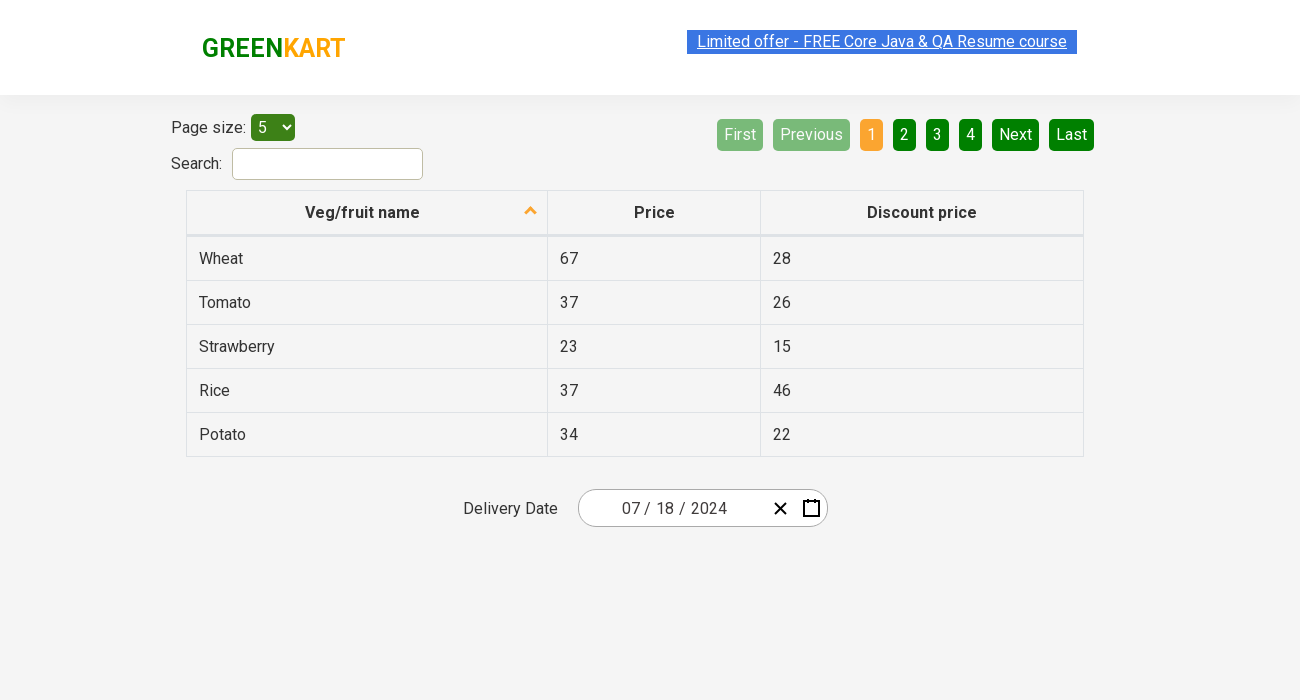

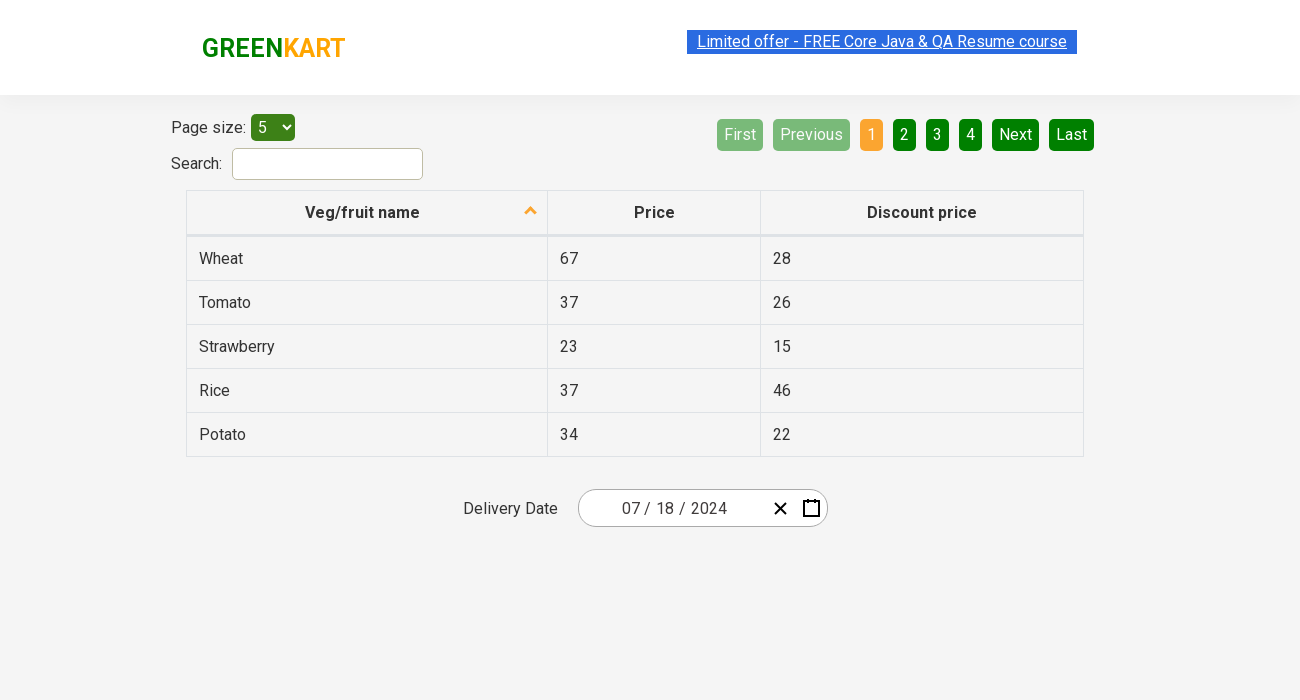